Tests dropdown selection functionality by navigating to a dropdown demo page and selecting an option from the dropdown list.

Starting URL: https://the-internet.herokuapp.com/dropdown

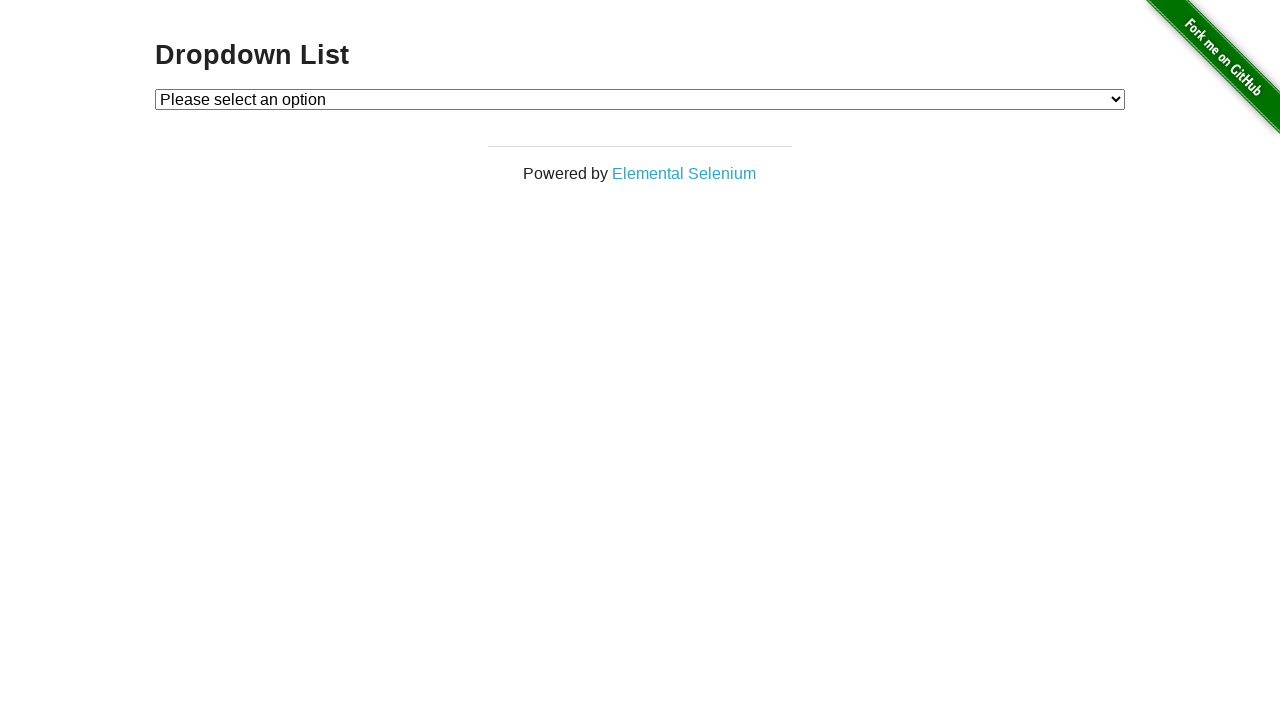

Waited for dropdown element to be visible
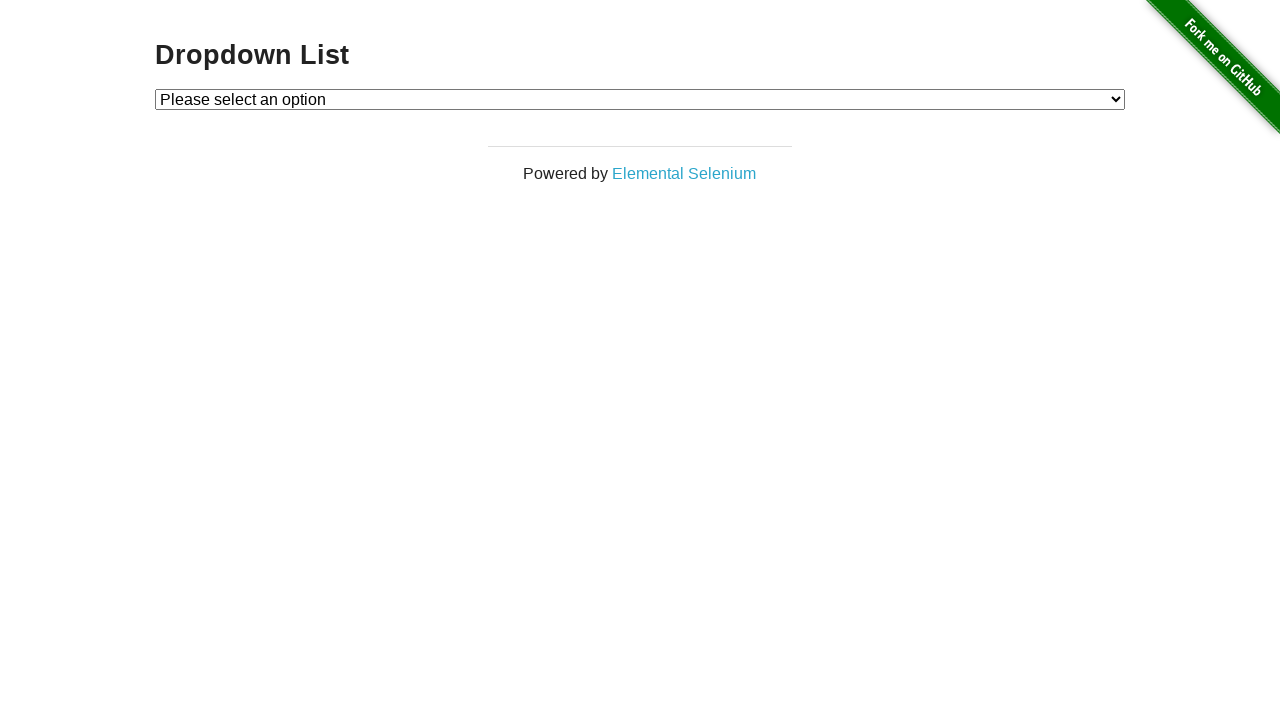

Selected option 1 from the dropdown list on #dropdown
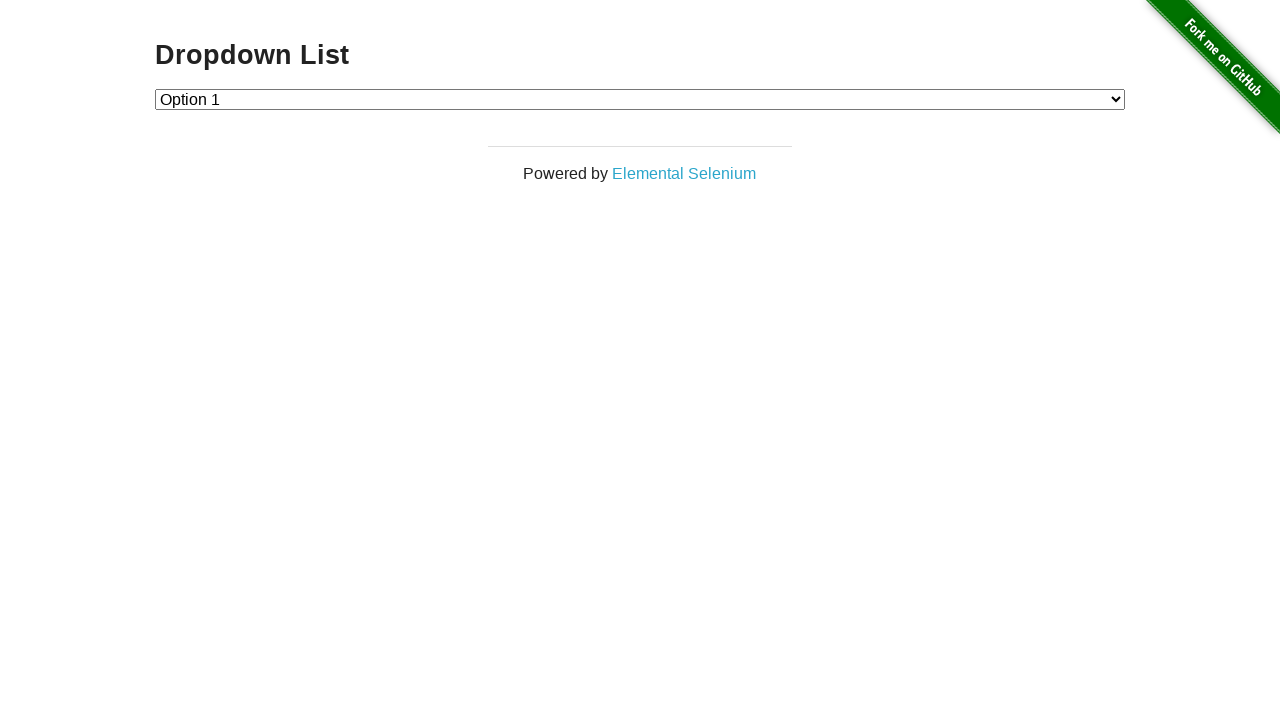

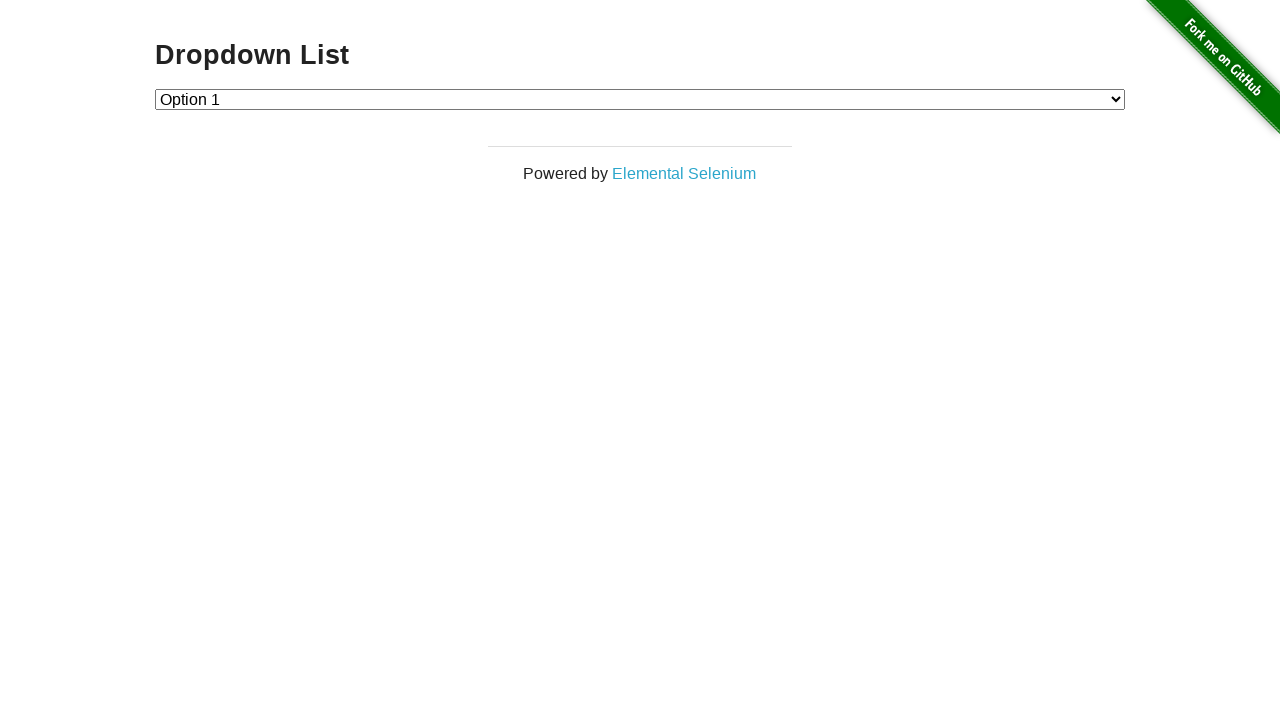